Tests A/B test opt-out by adding an opt-out cookie before visiting the A/B test page, then navigating to the test page and verifying it shows "No A/B Test"

Starting URL: http://the-internet.herokuapp.com

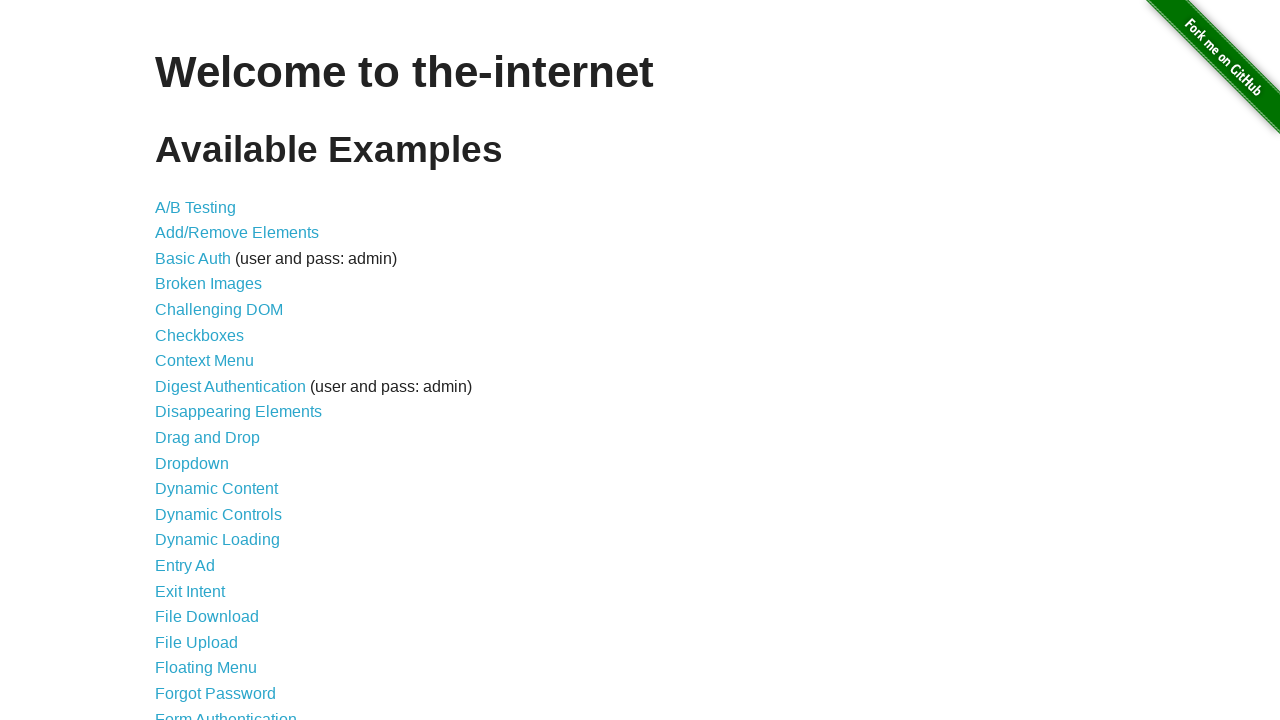

Added optimizelyOptOut cookie to opt out of A/B test
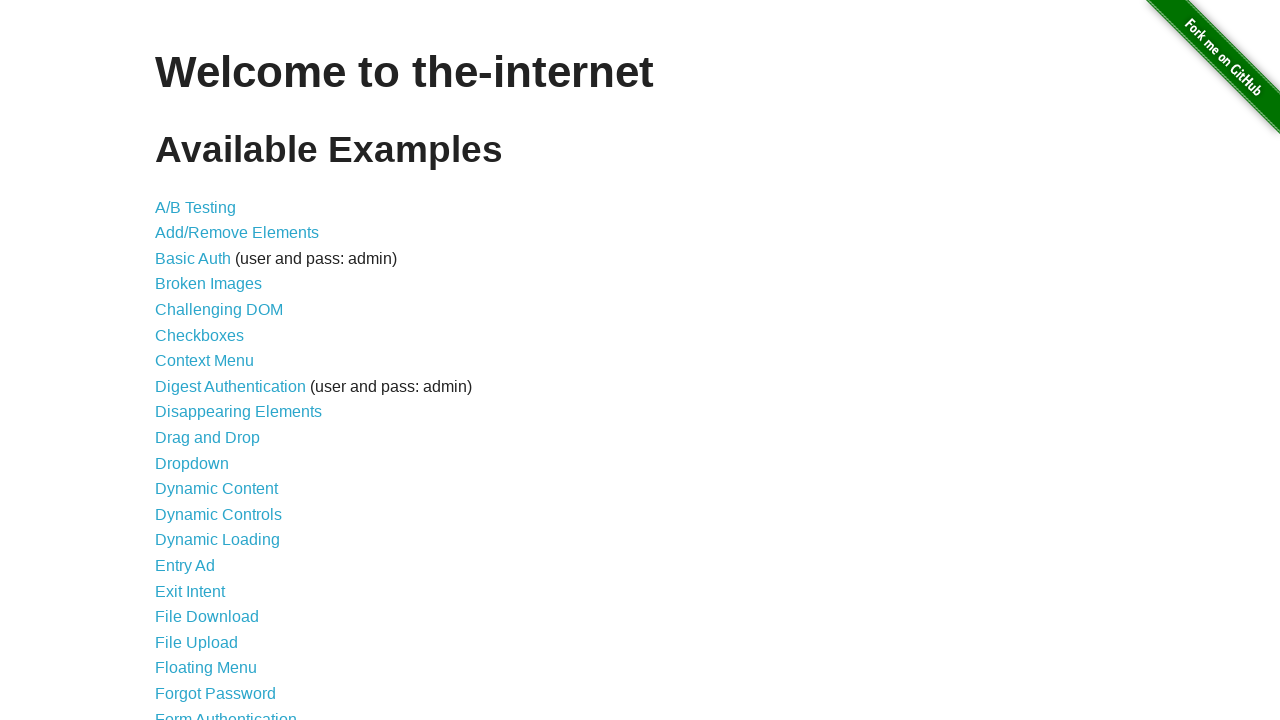

Navigated to A/B test page
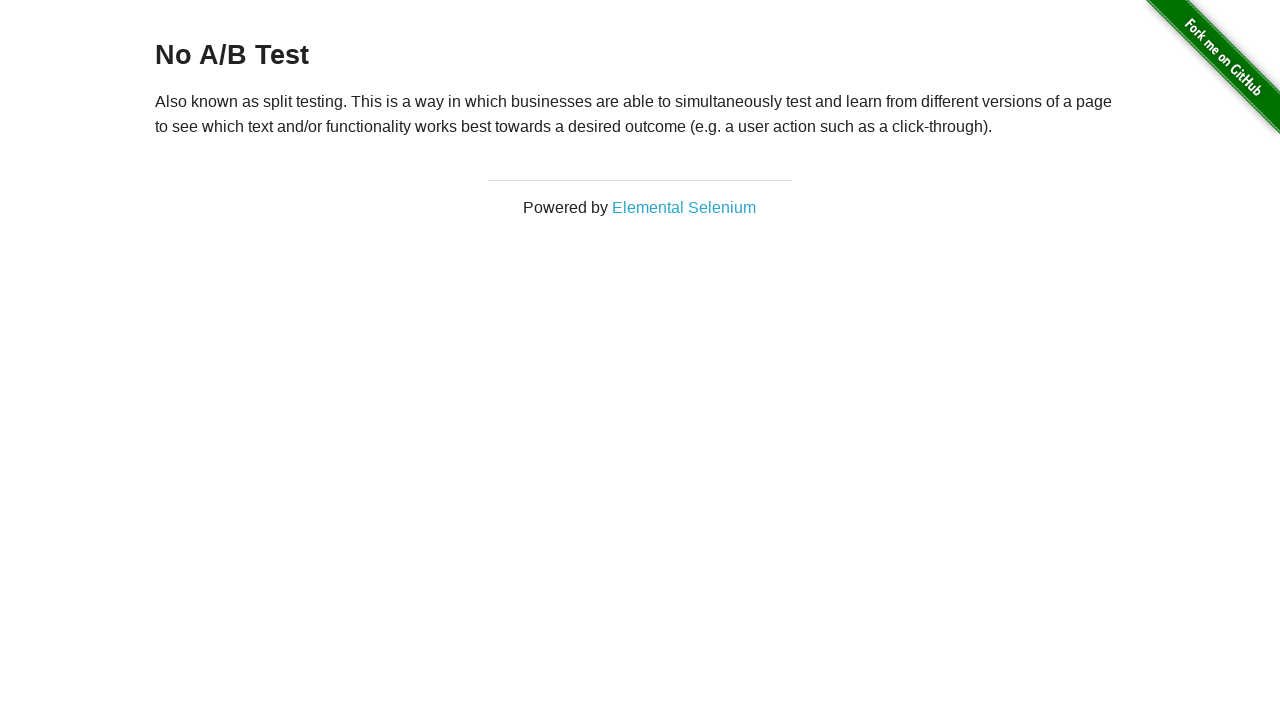

Page heading loaded, verifying A/B test opt-out is working
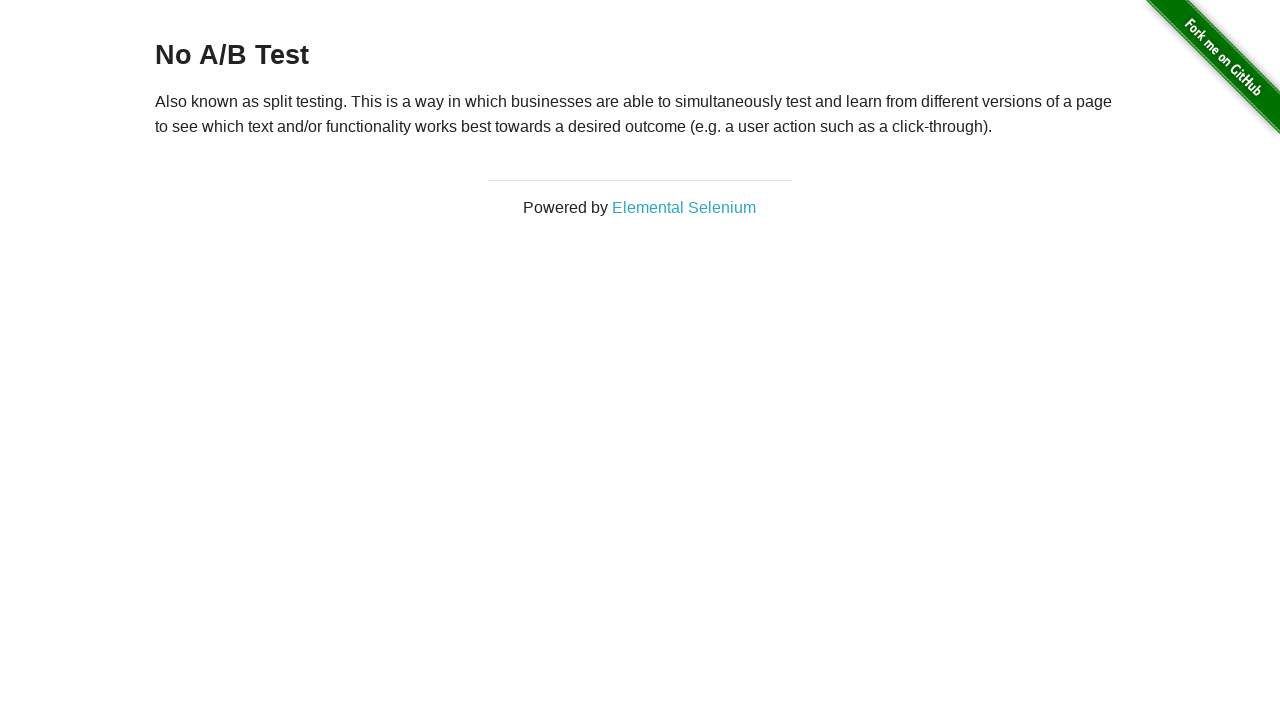

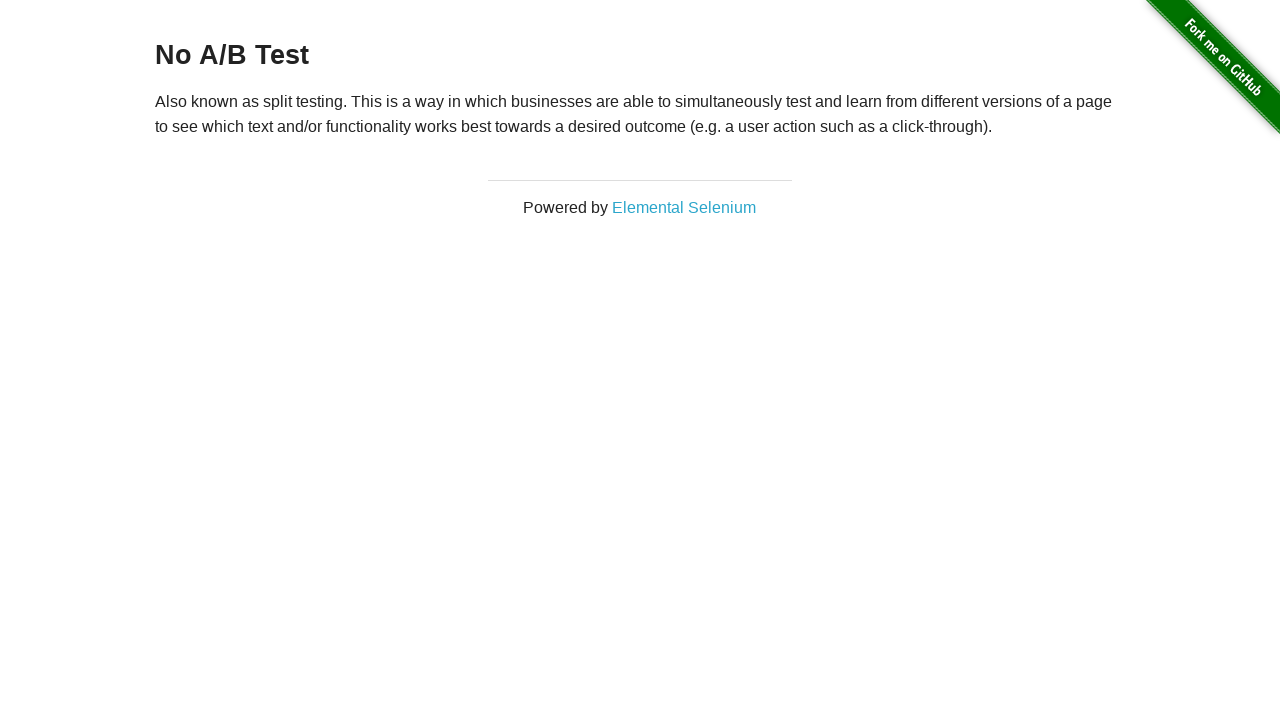